Launches the Royal Enfield India homepage and verifies it loads successfully

Starting URL: https://www.royalenfield.com/in/en/home/

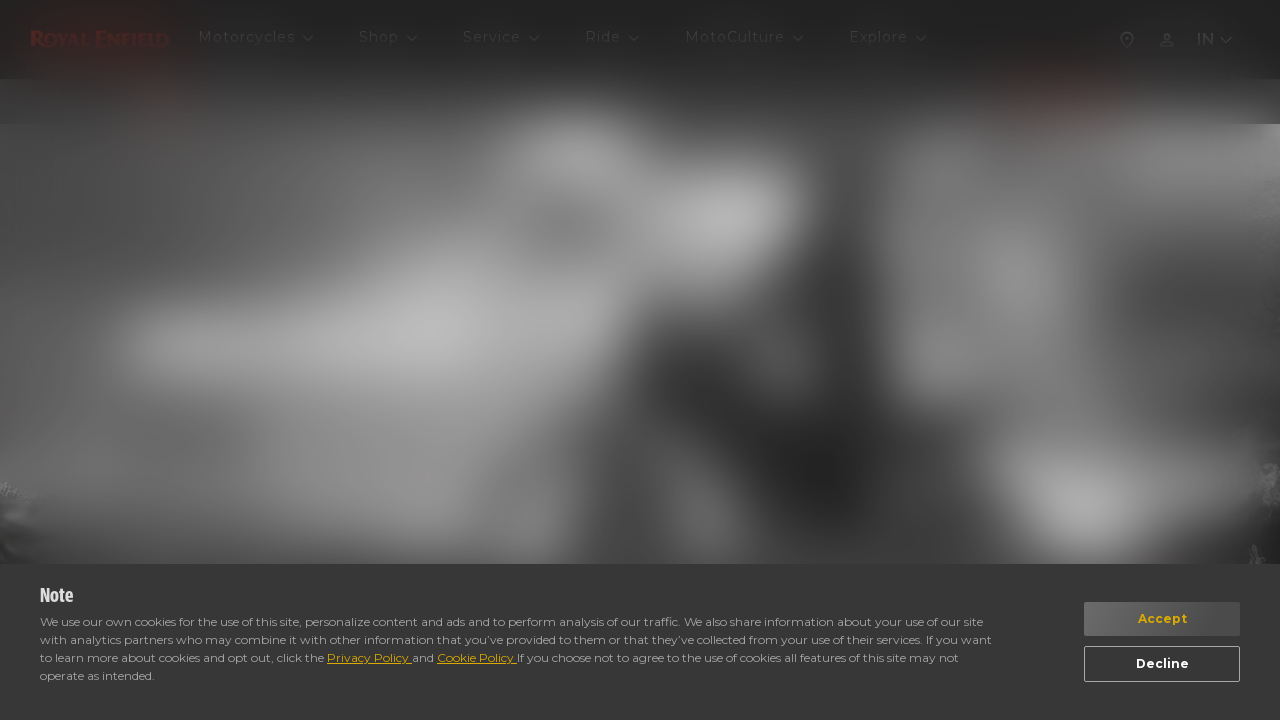

Navigated to Royal Enfield India homepage
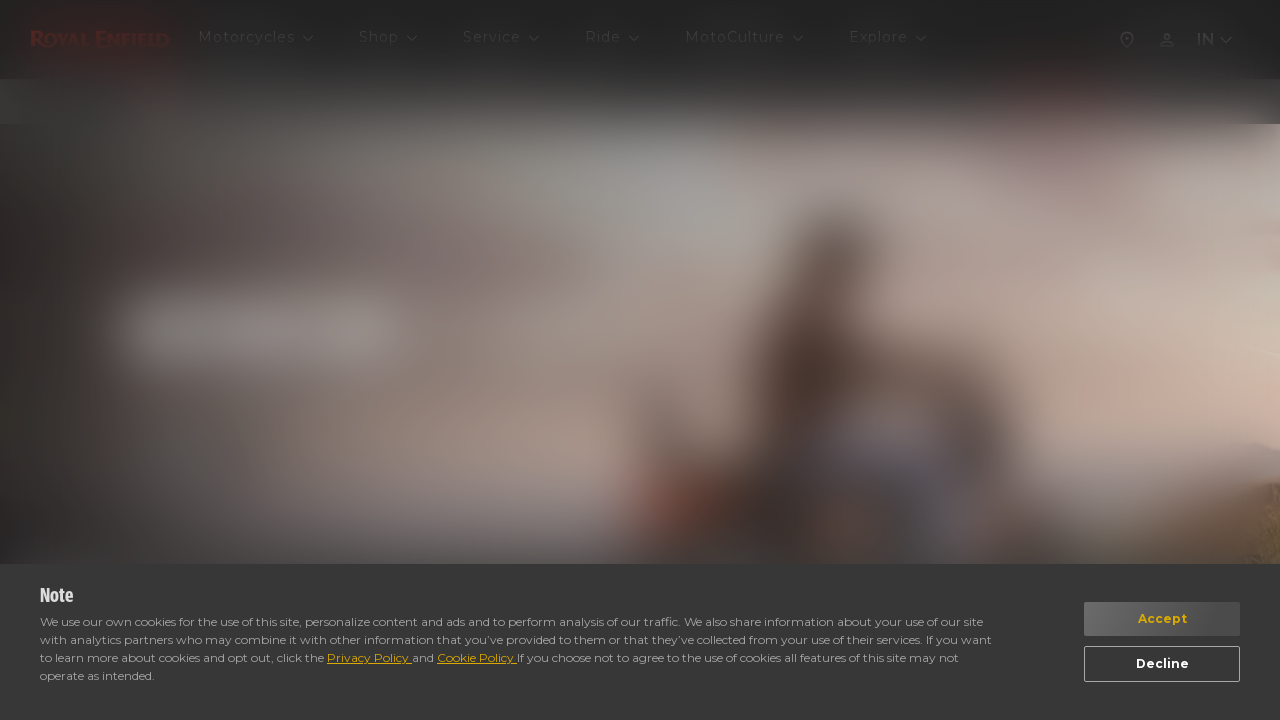

Page DOM content fully loaded
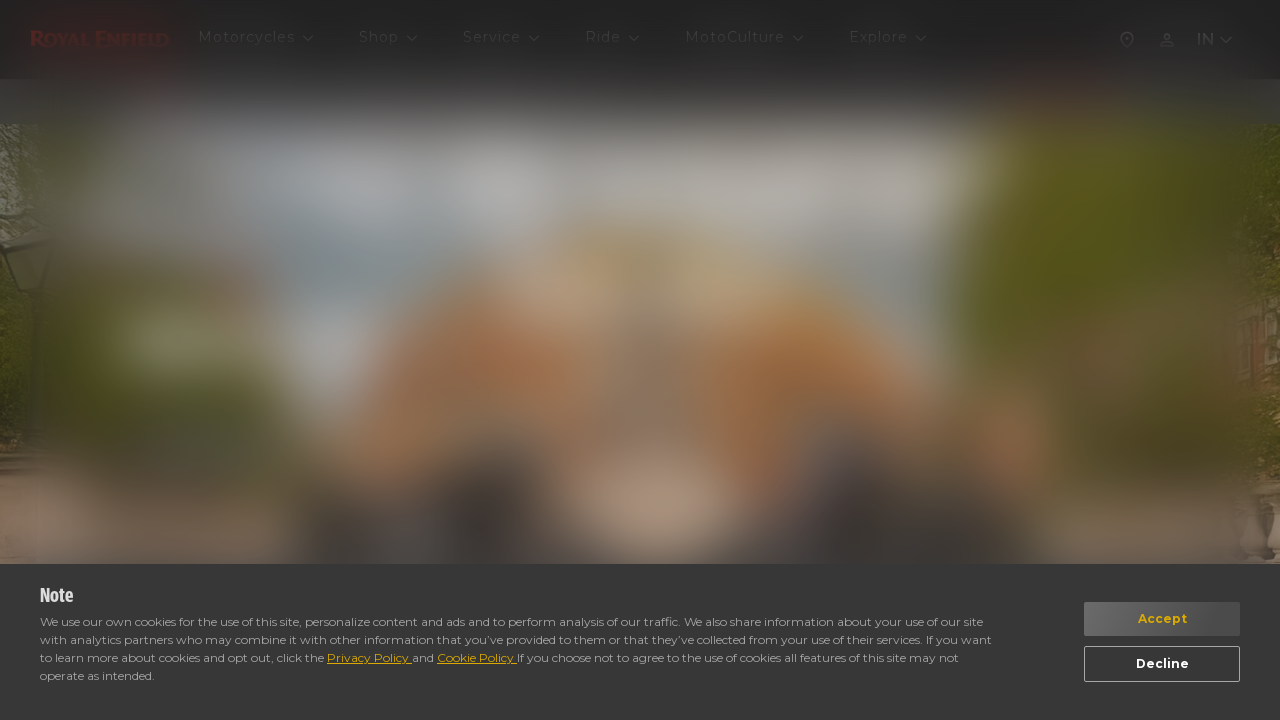

Verified current URL matches expected homepage URL
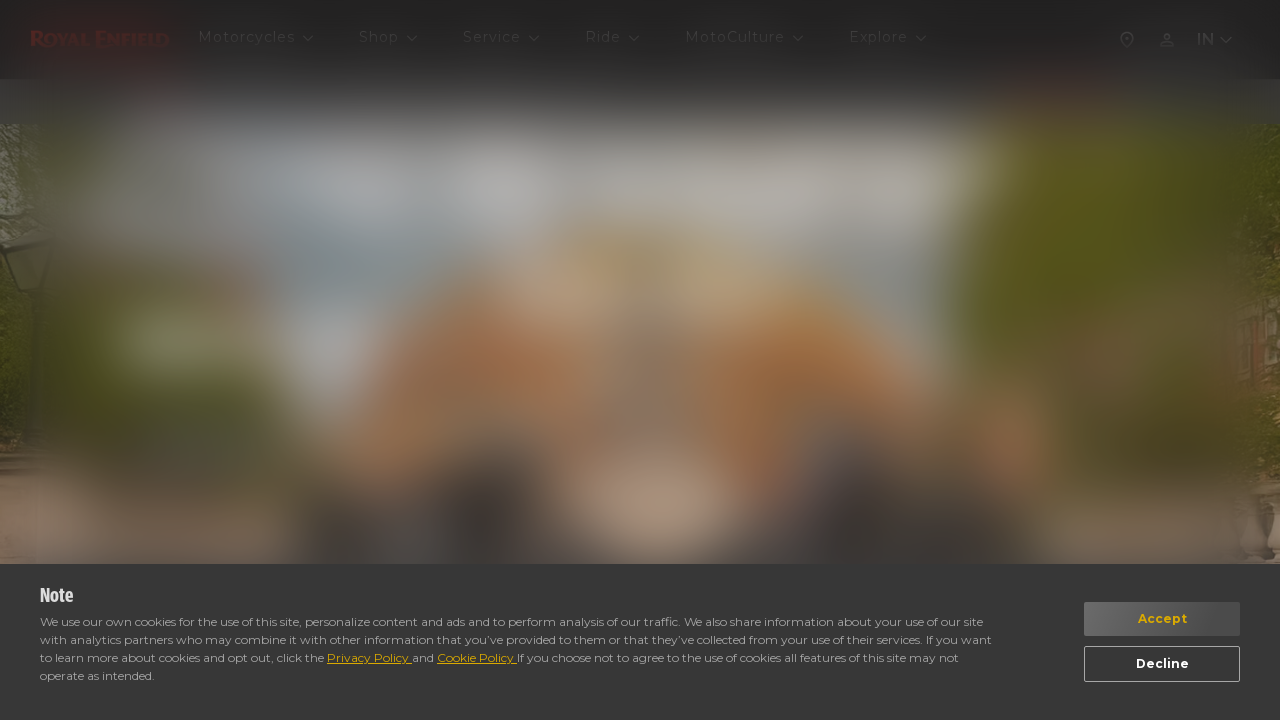

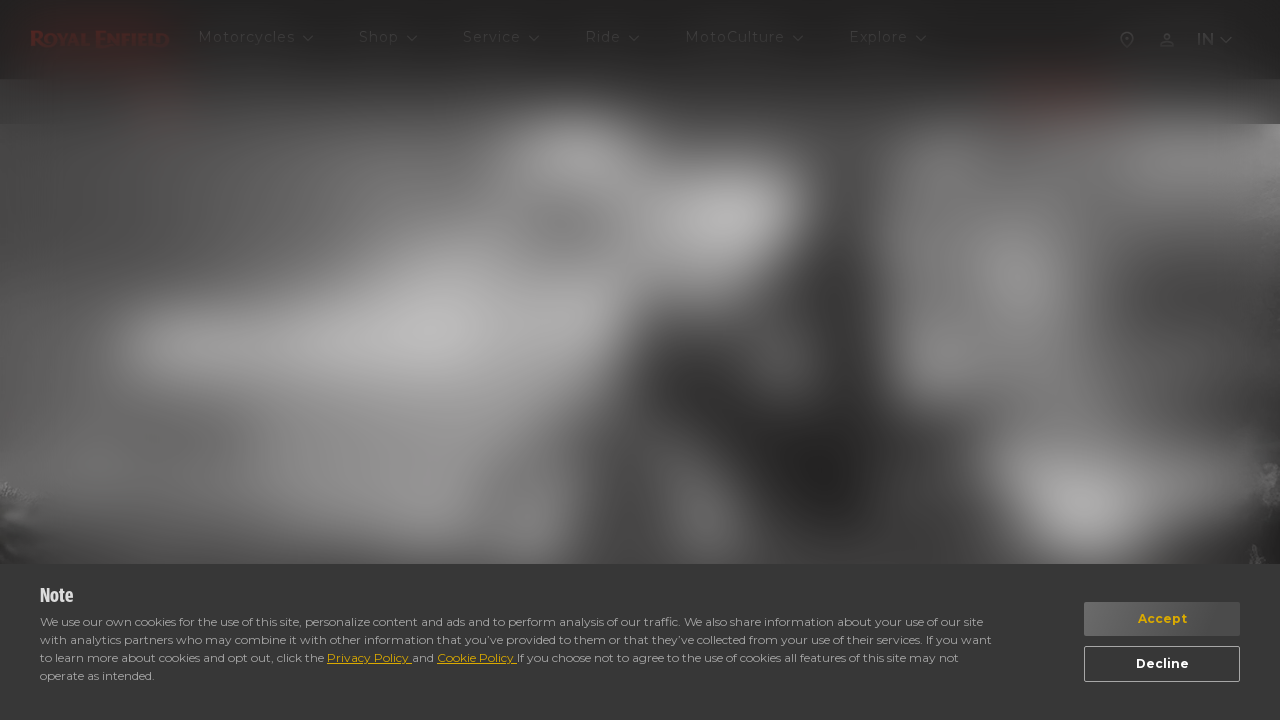